Tests a random number guessing game by selecting a build option from dropdown, rolling dice, entering a guess, and submitting the form

Starting URL: https://testsheepnz.github.io/random-number.html

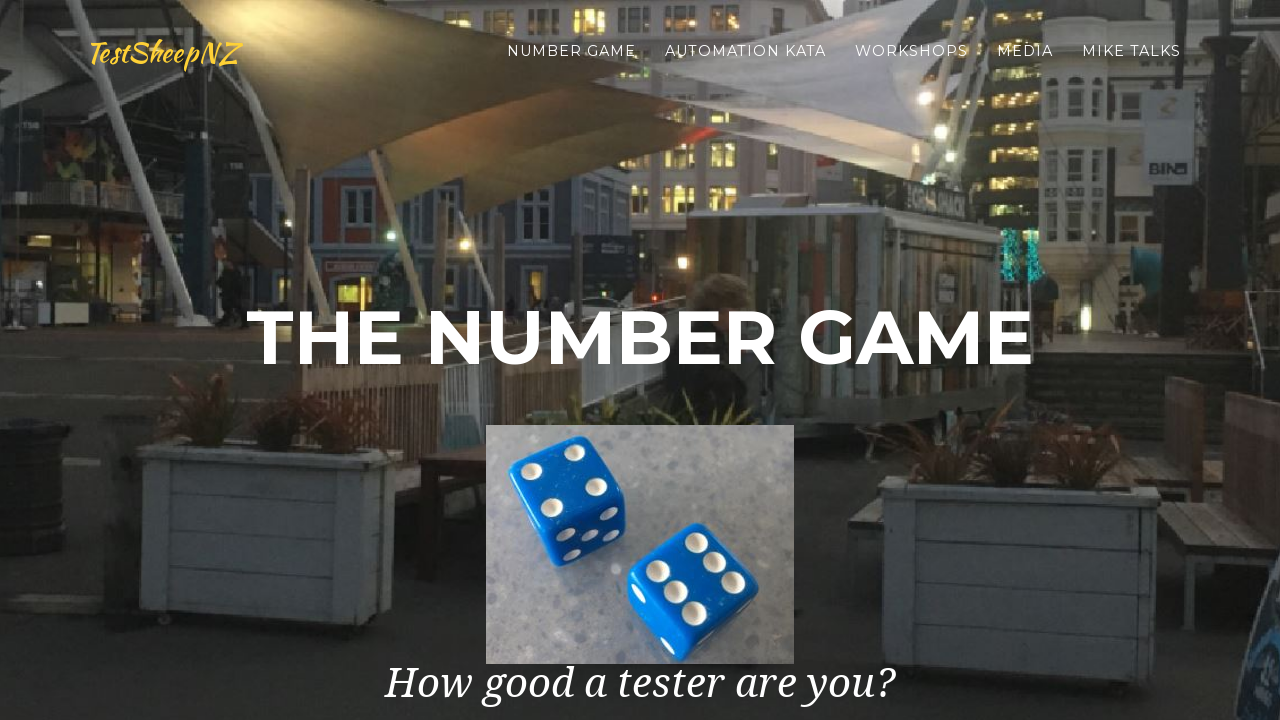

Scrolled to bottom of page
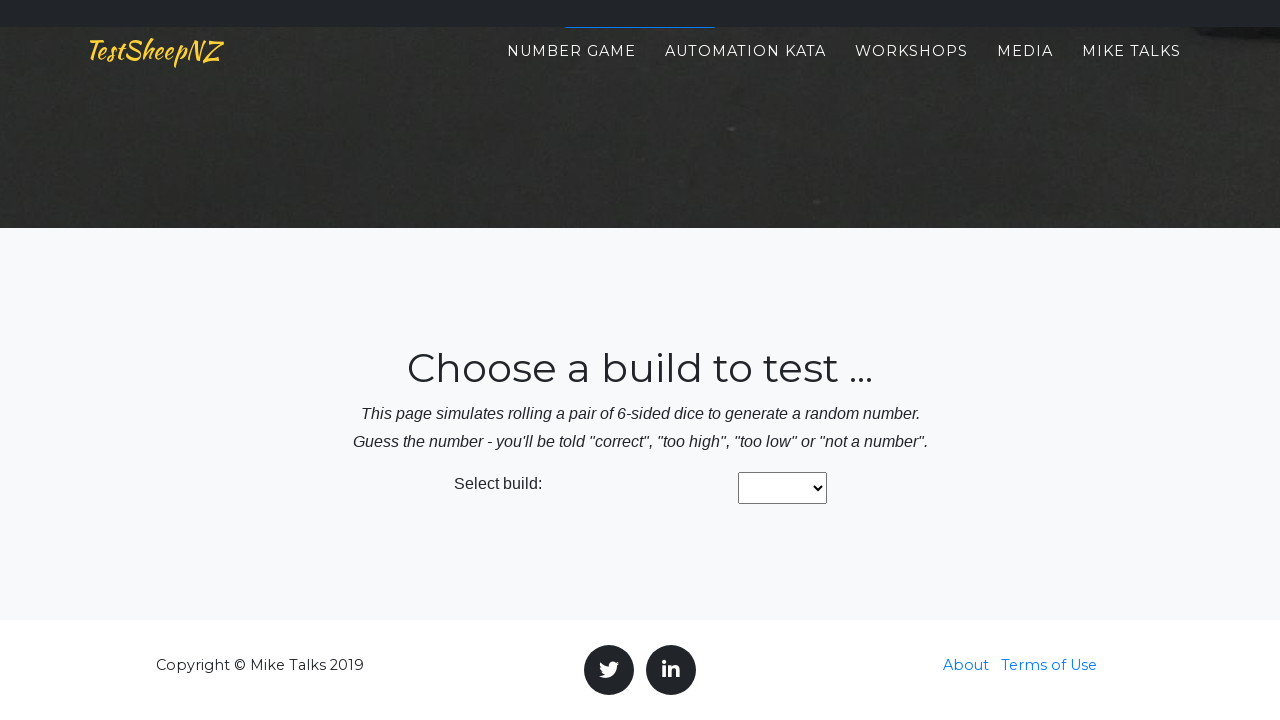

Selected 'Demo' from build number dropdown on #buildNumber
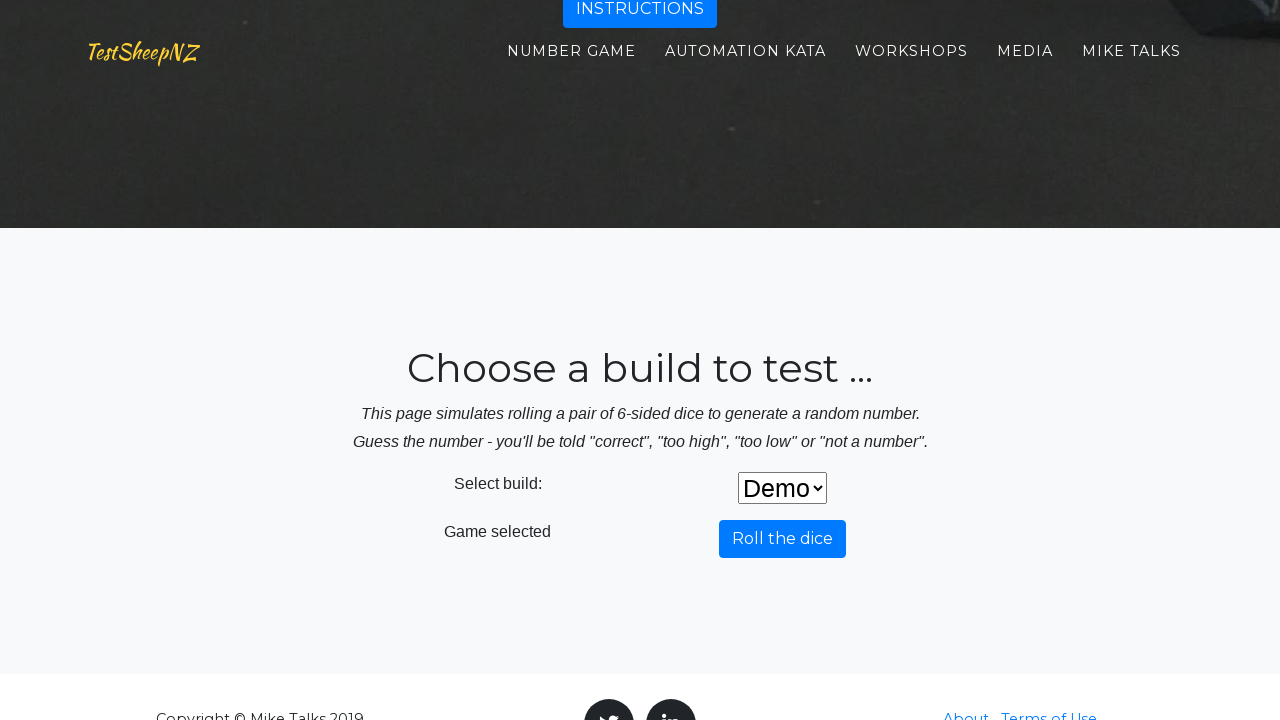

Clicked roll dice button at (782, 539) on #rollDiceButton
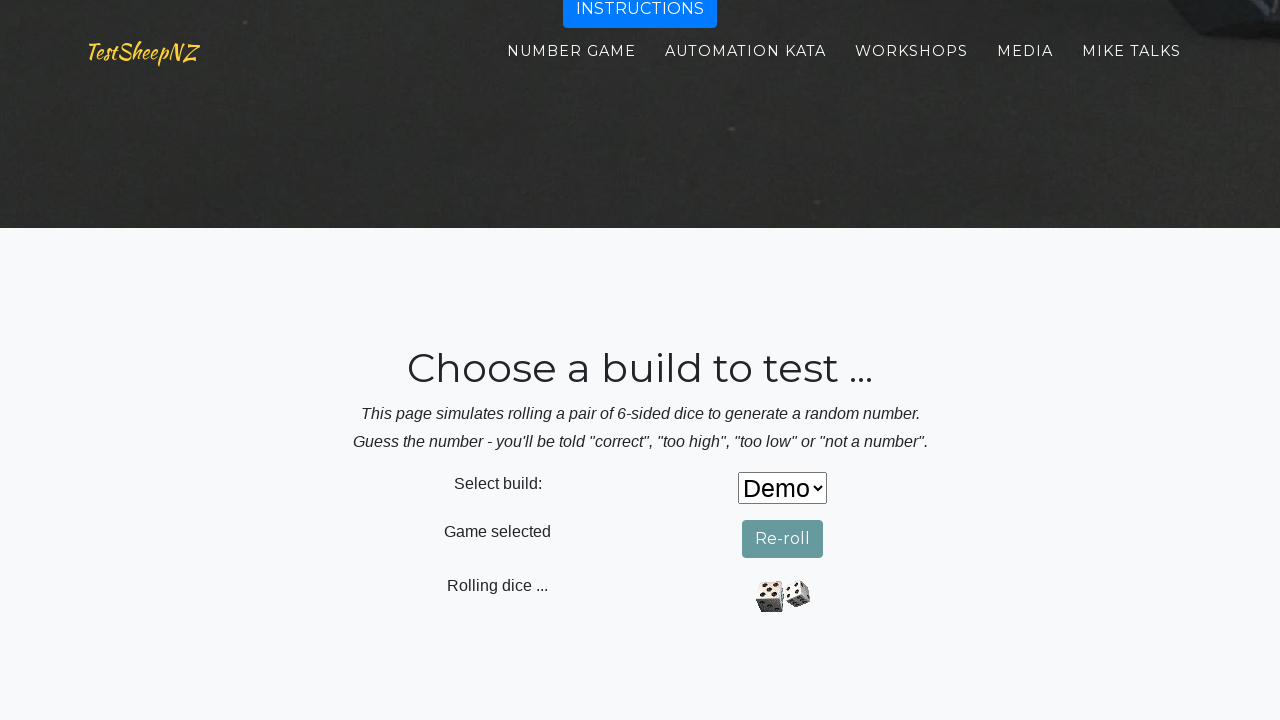

Waited for dice roll to complete
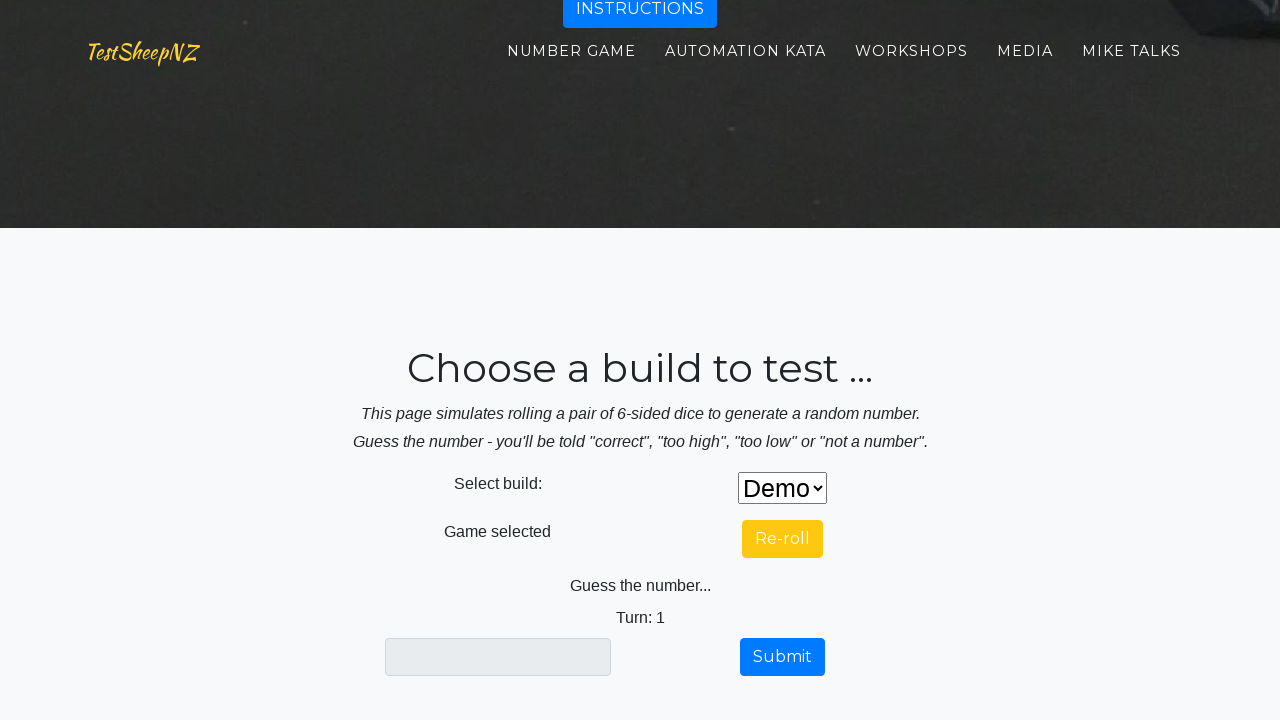

Entered guess '42' in number guess field on #numberGuess
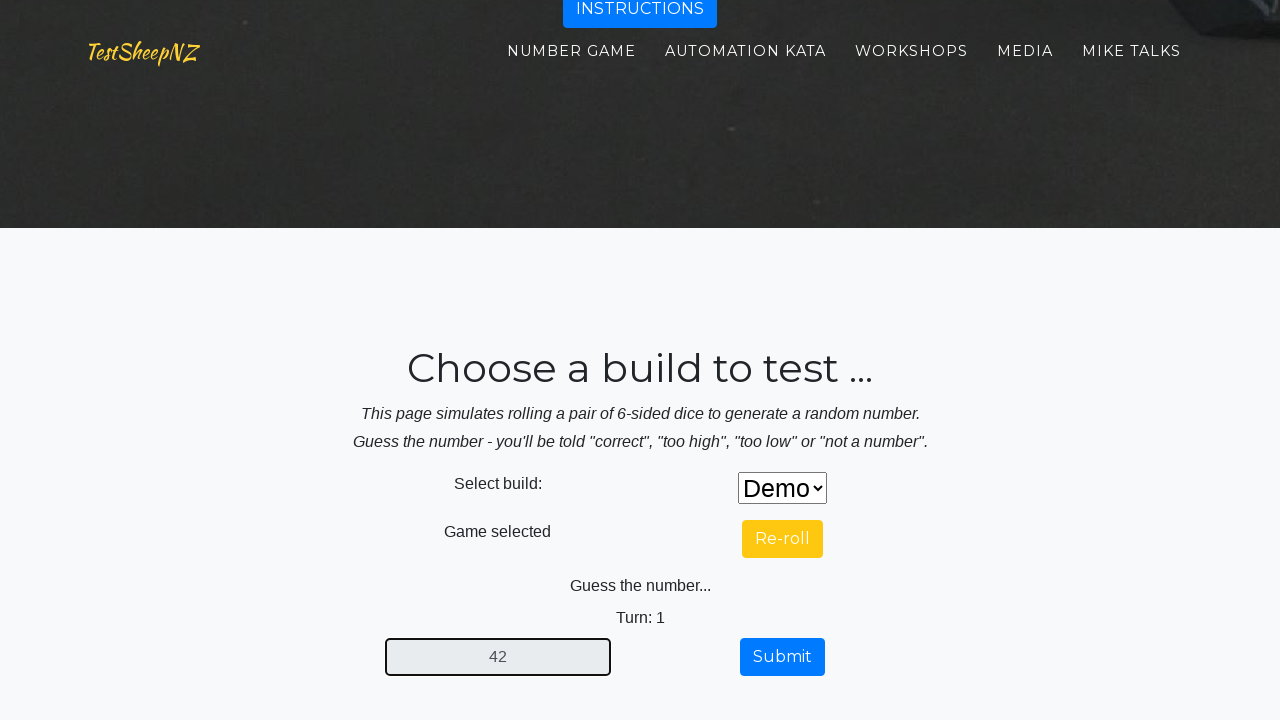

Clicked submit button to submit guess at (782, 657) on #submitButton
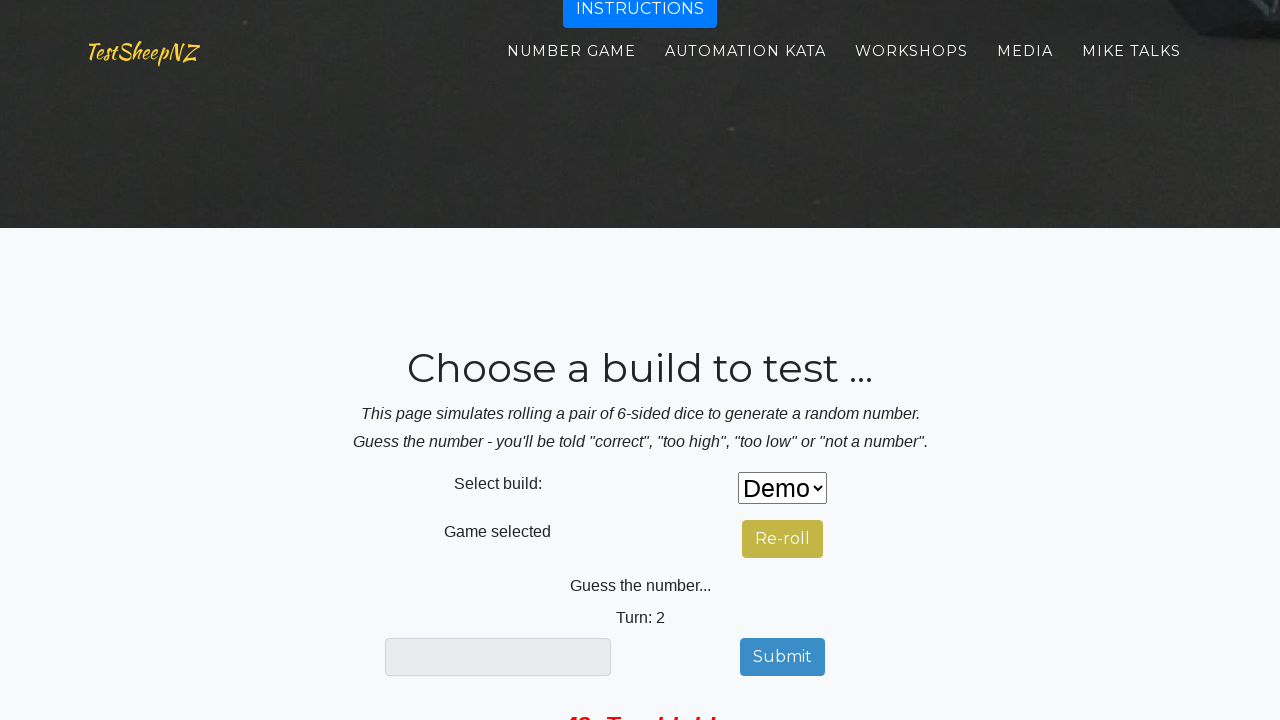

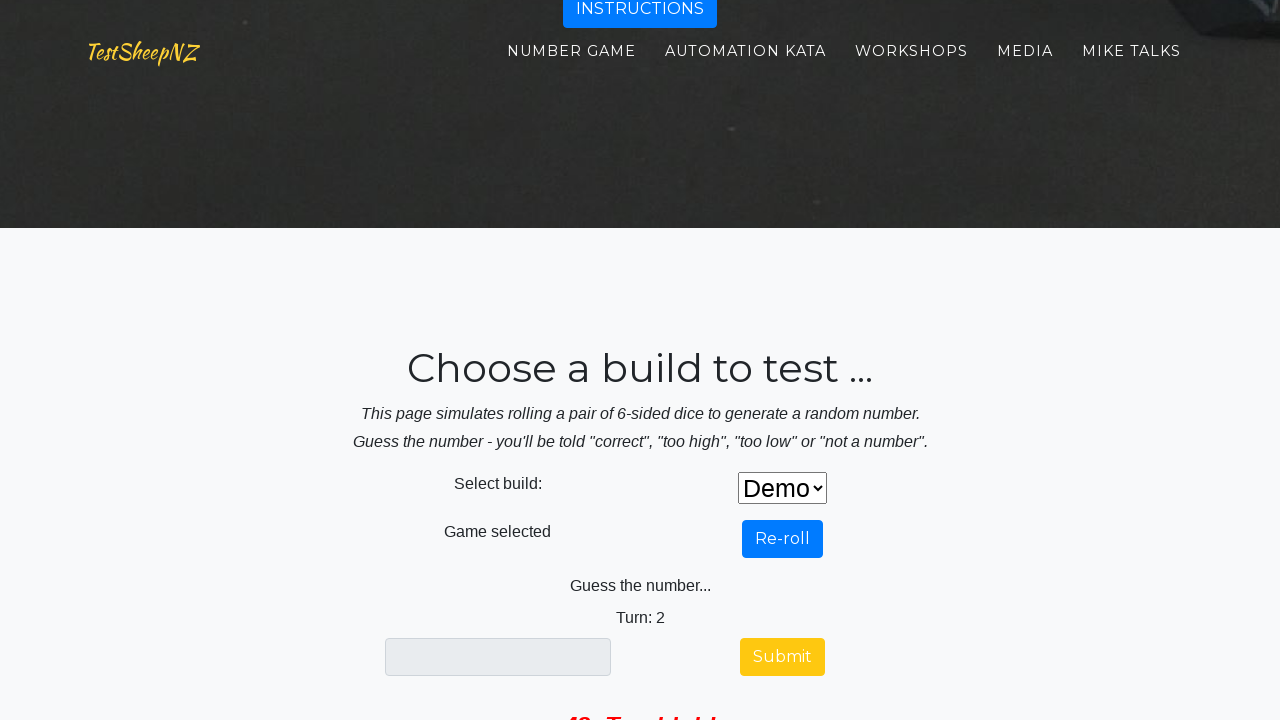